Simple test that navigates to the Selenium official website and verifies the page loads by maximizing the browser window.

Starting URL: https://selenium.dev/

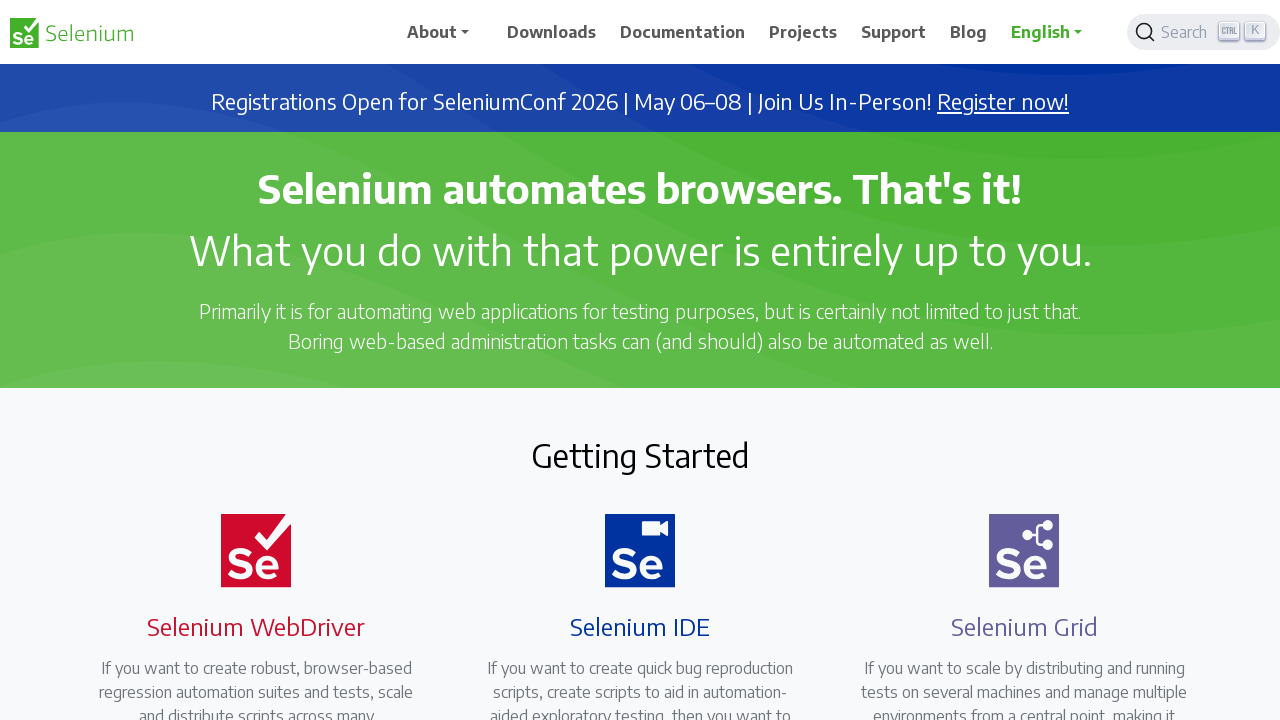

Set viewport size to 1920x1080
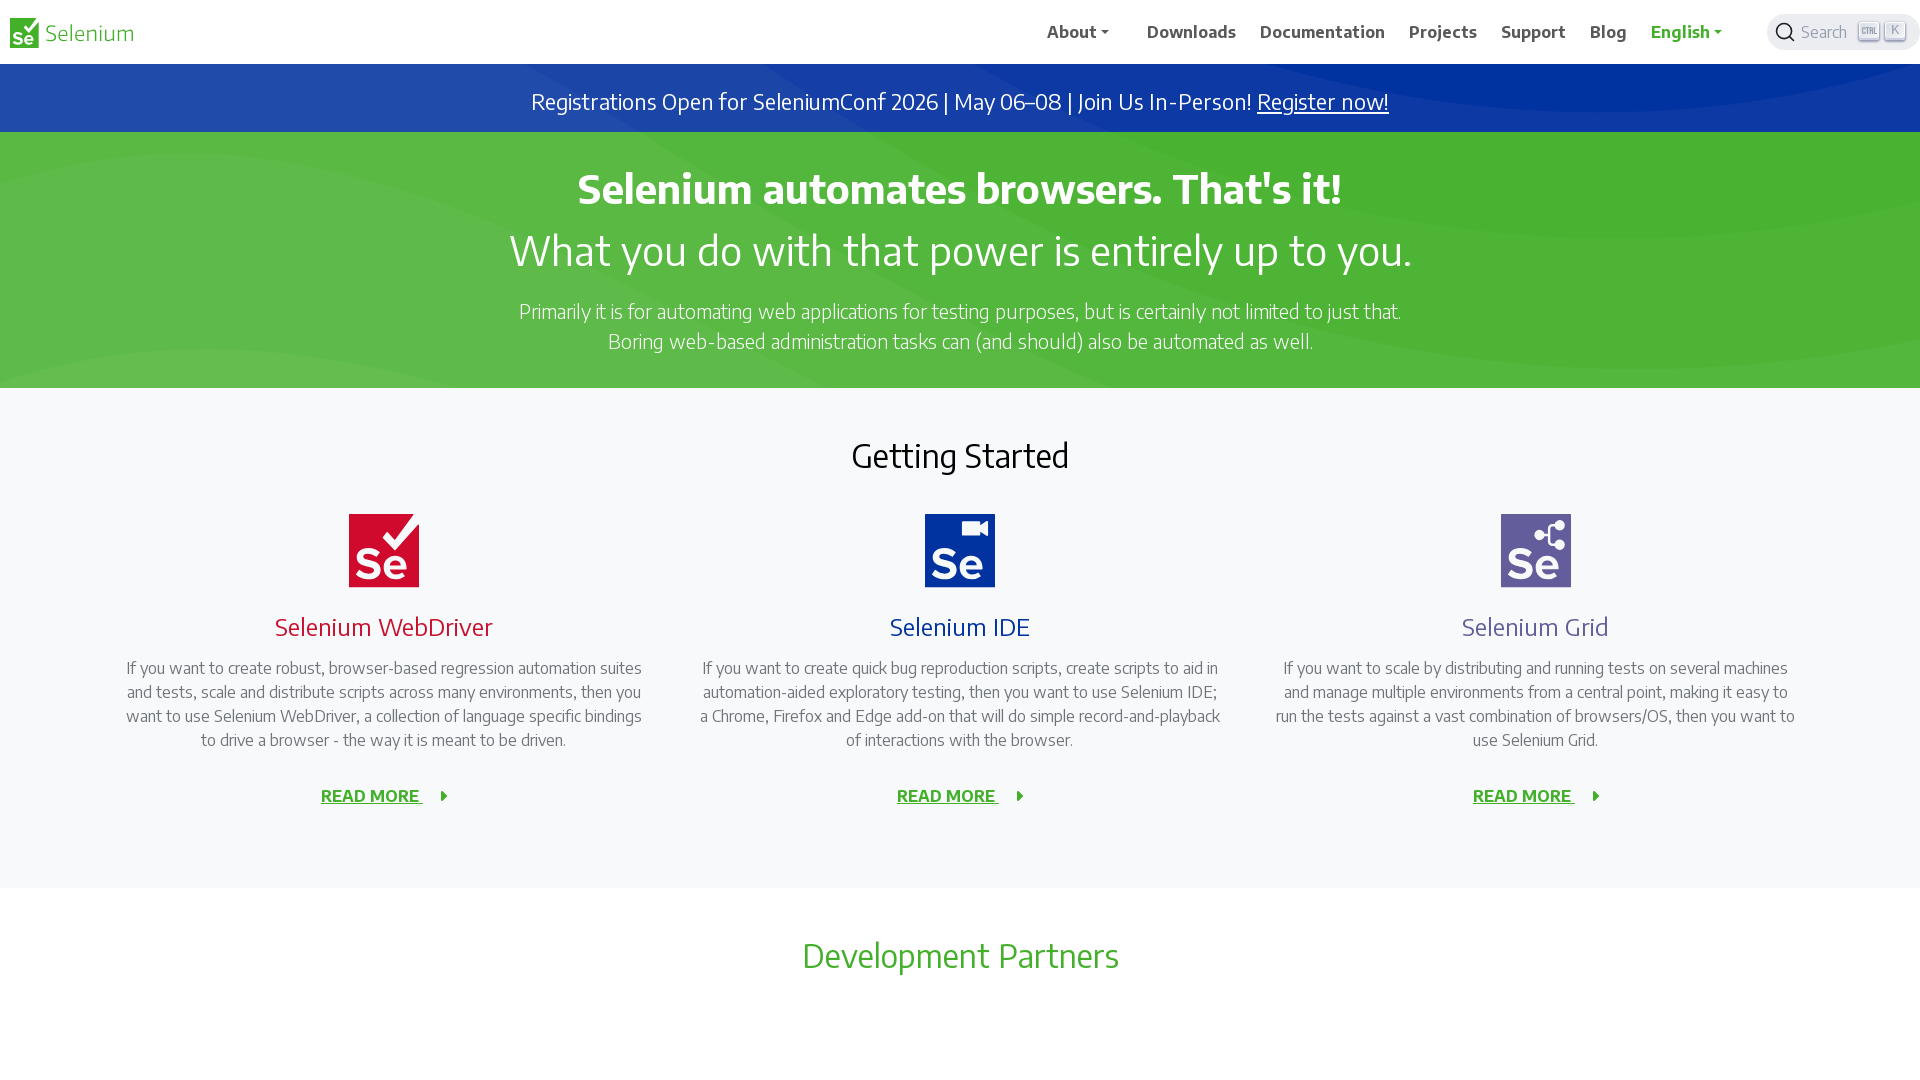

Page loaded with domcontentloaded state
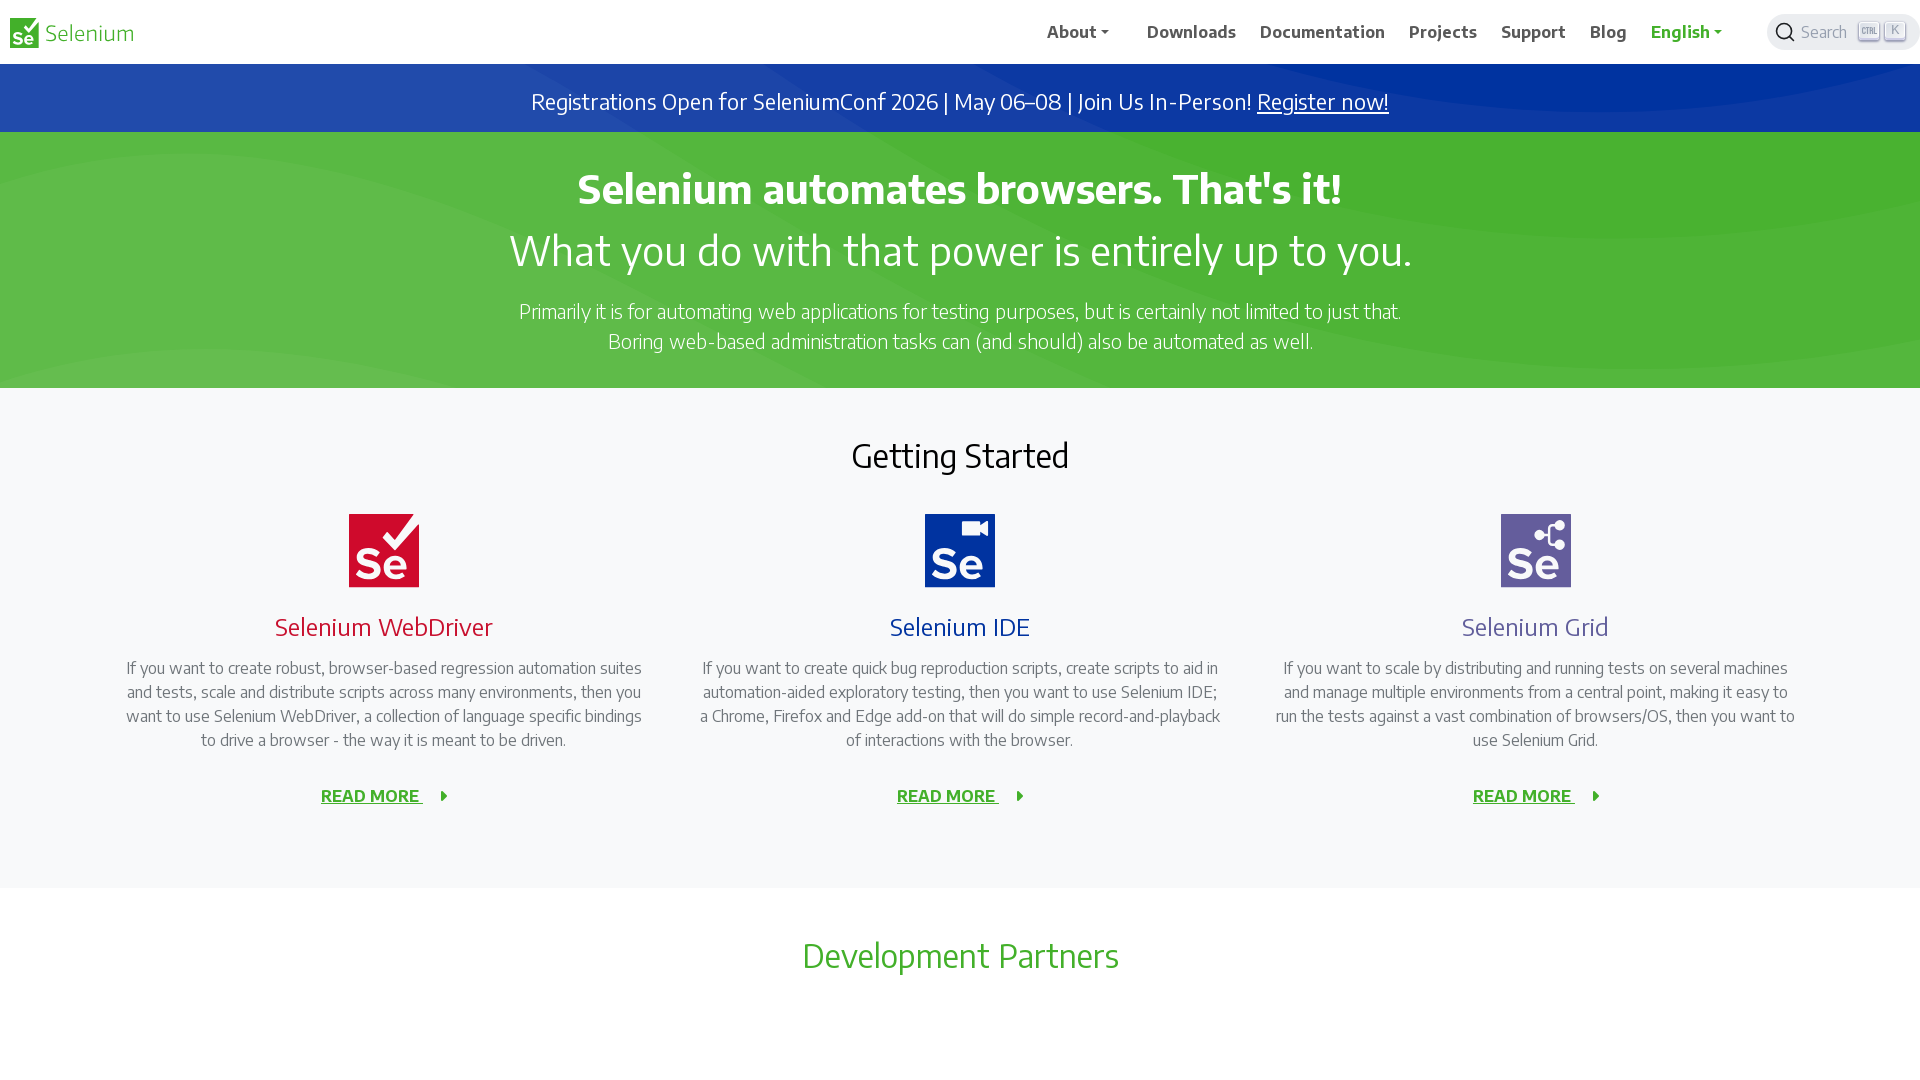

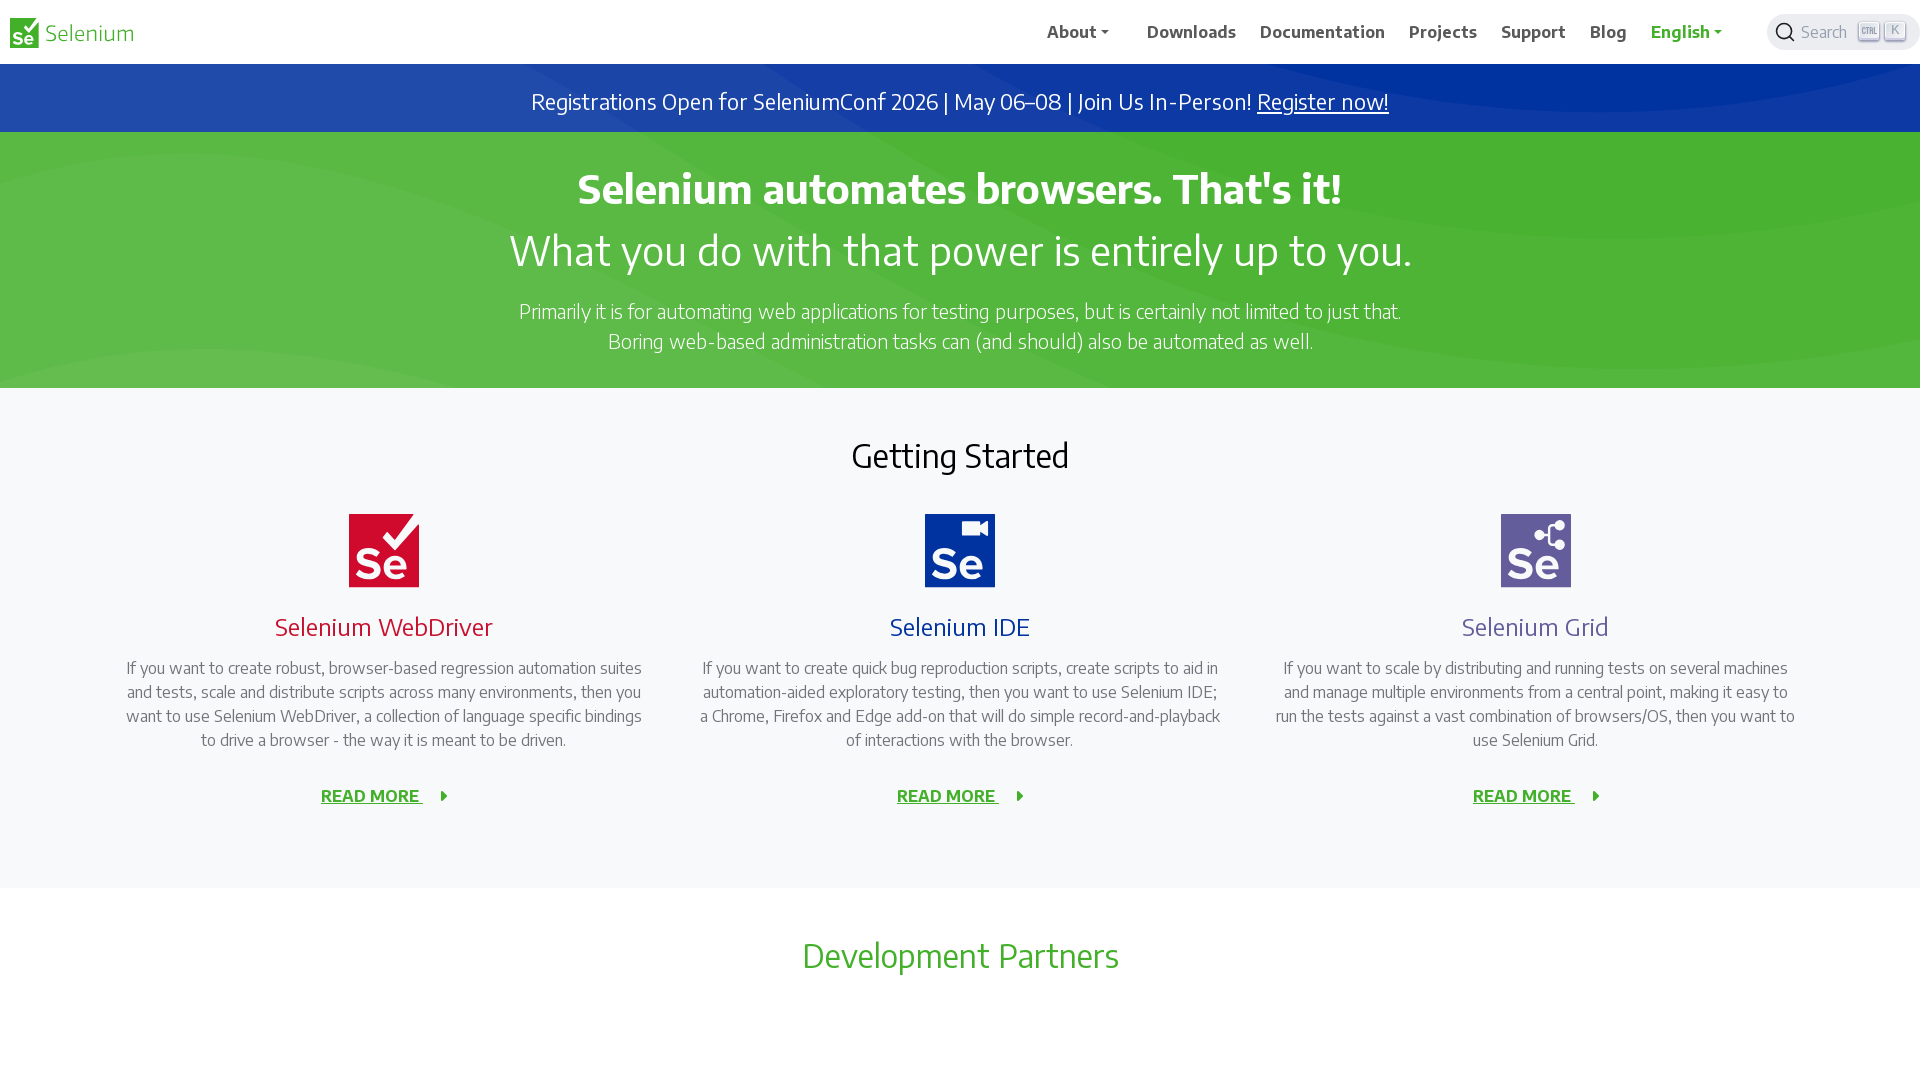